Tests handling of Shadow DOM elements by filling in a first name field and typing in another field using keyboard navigation

Starting URL: https://letcode.in/shadow

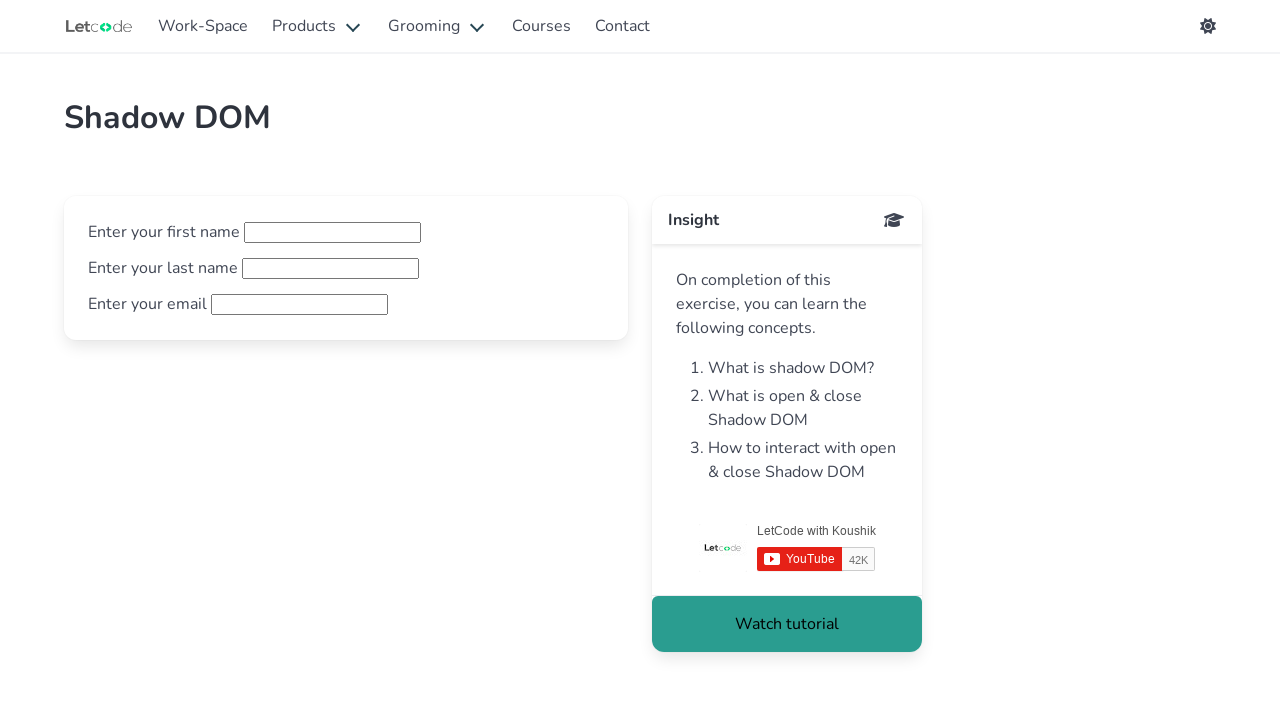

Filled first name field within shadow DOM with 'Minskole' on #fname
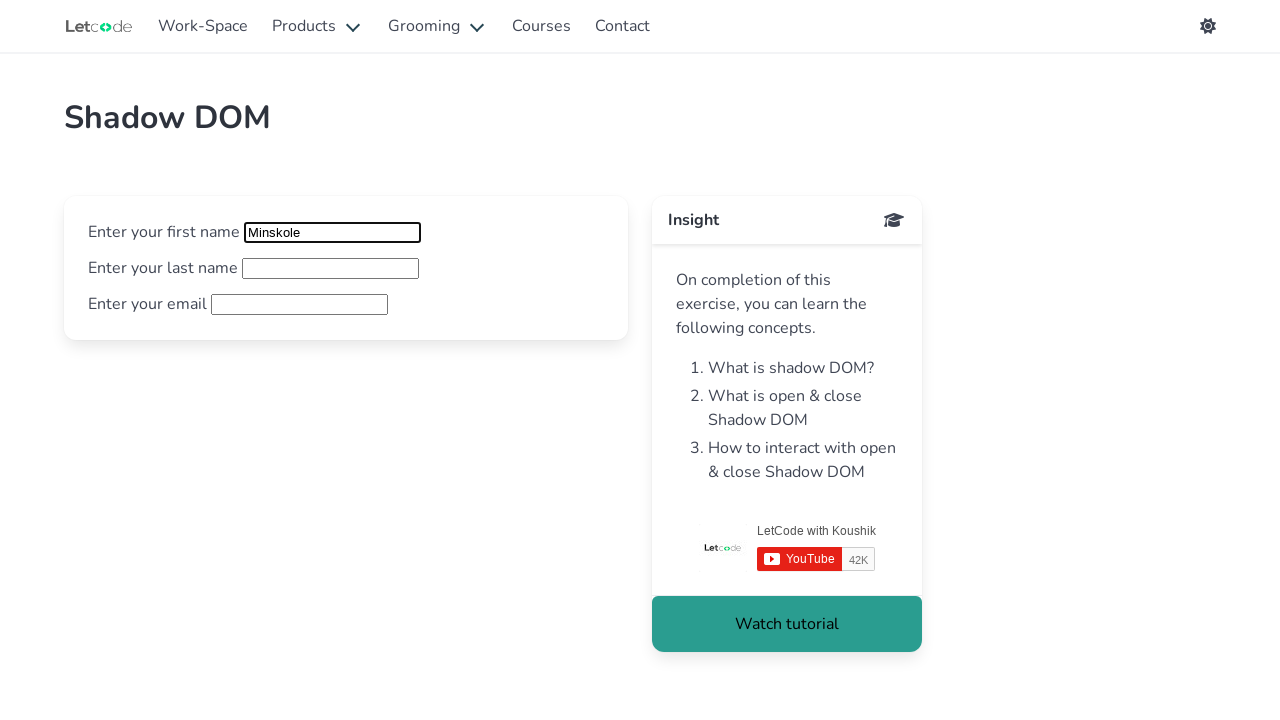

Pressed Tab key to navigate to next field
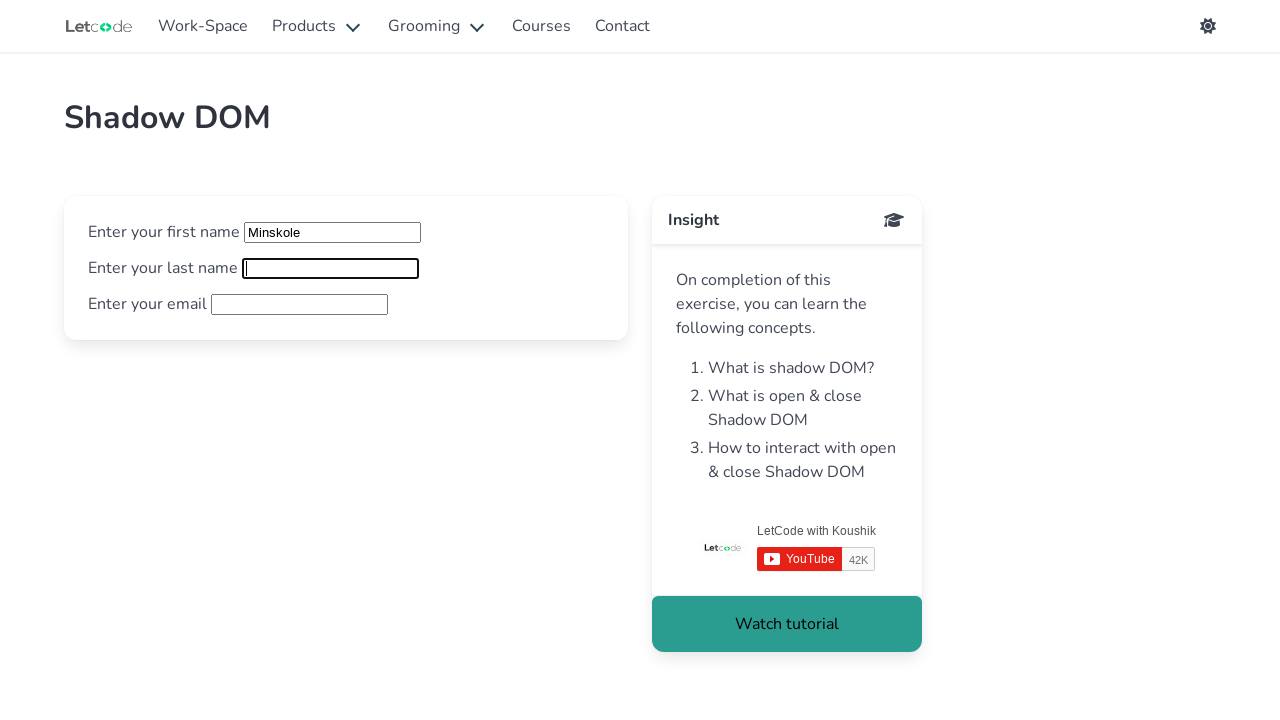

Typed 'hellowrodl' in the last name field using keyboard
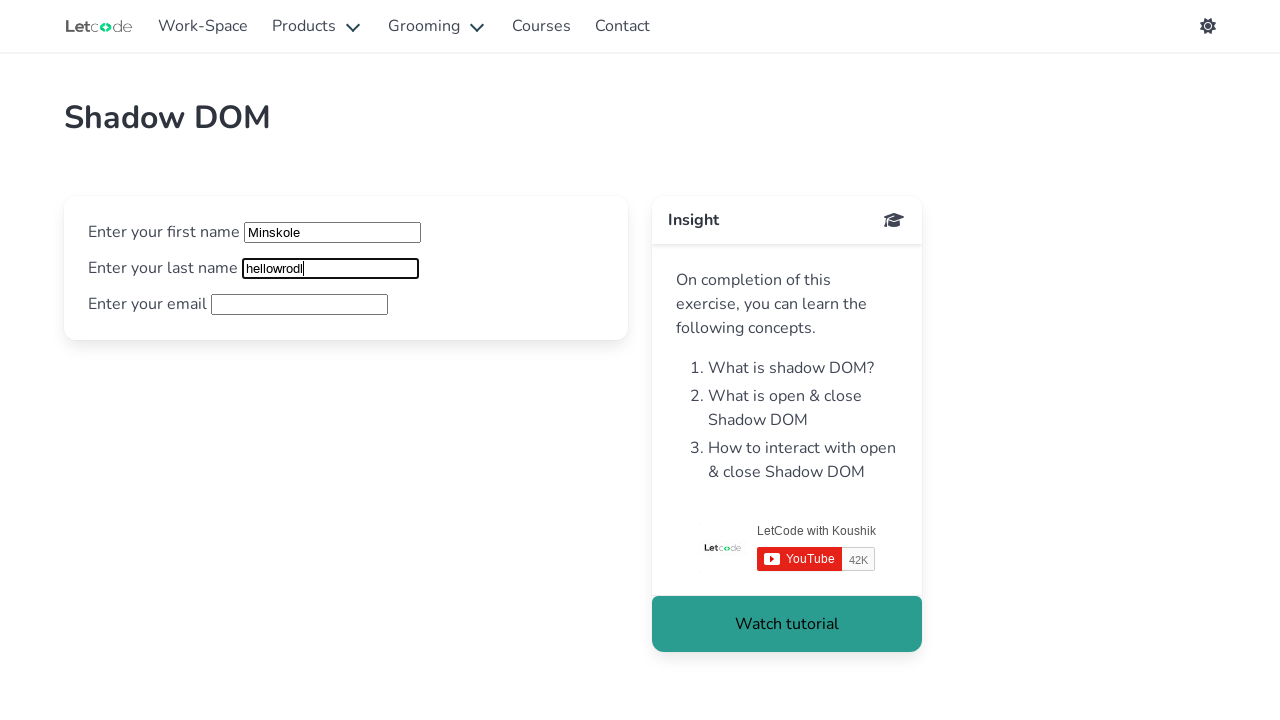

Waited 5 seconds for page to stabilize
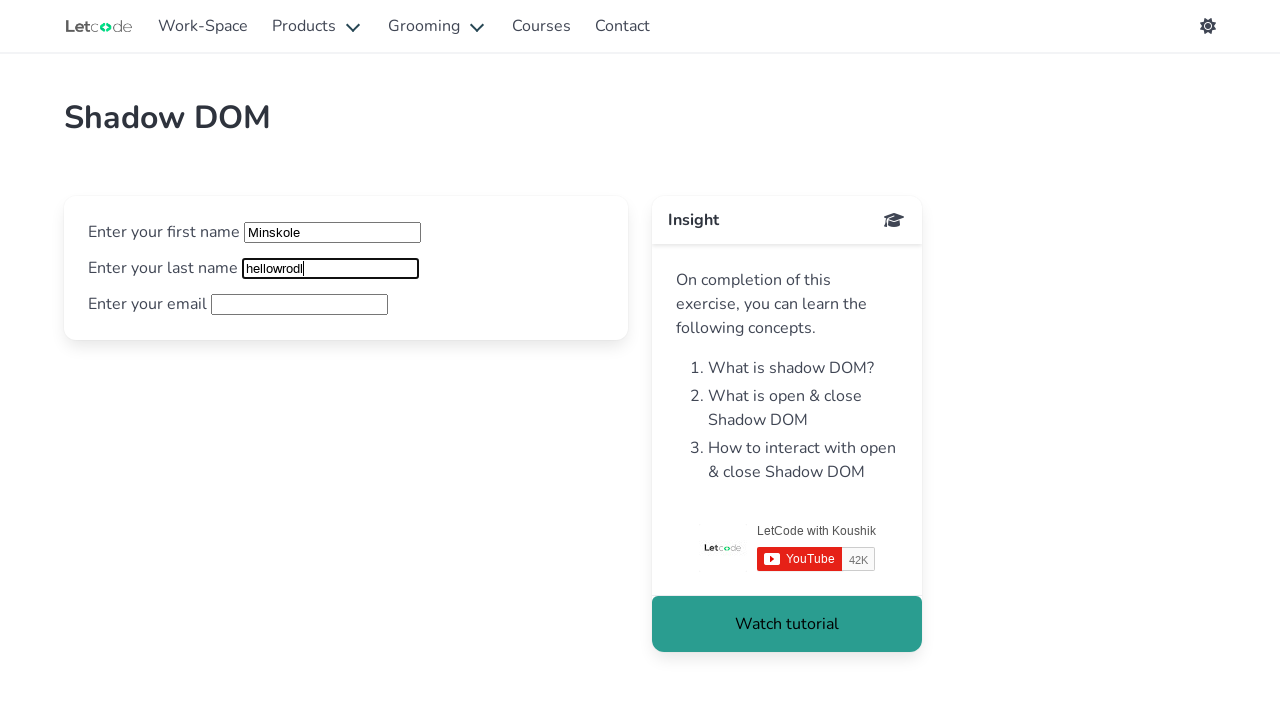

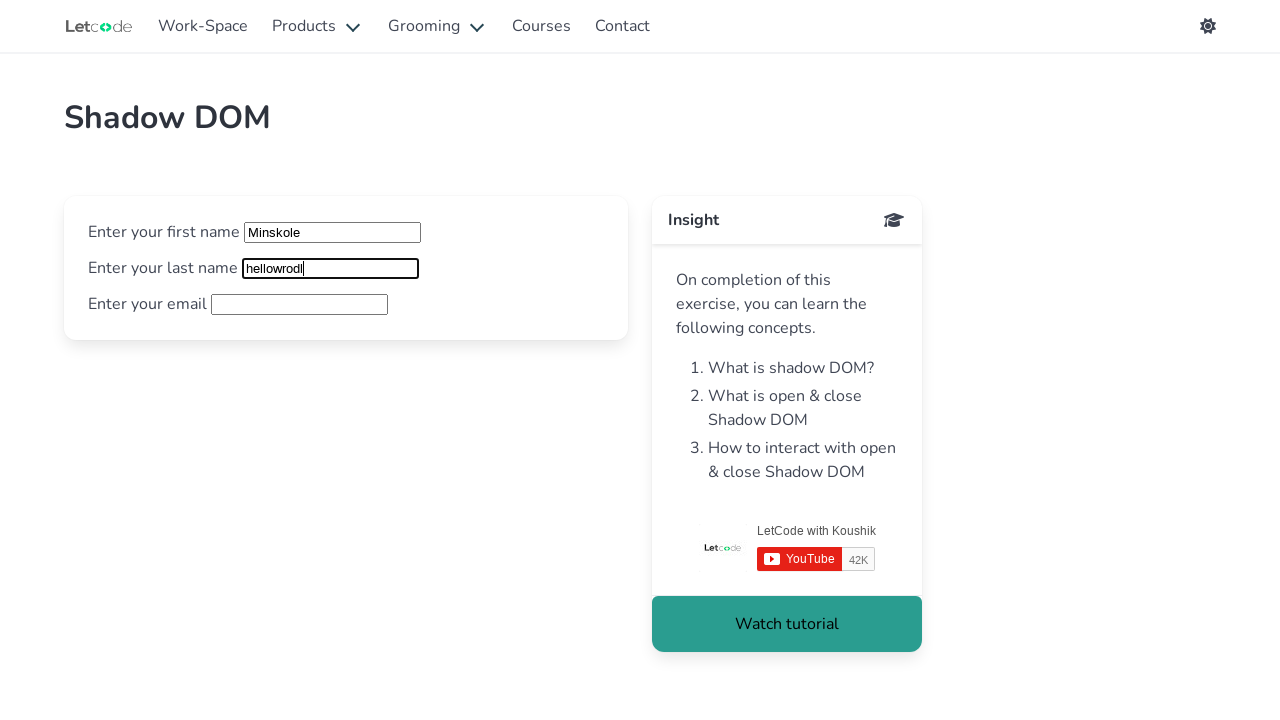